Tests that the "complete all" checkbox updates its state when individual items are completed or cleared.

Starting URL: https://demo.playwright.dev/todomvc

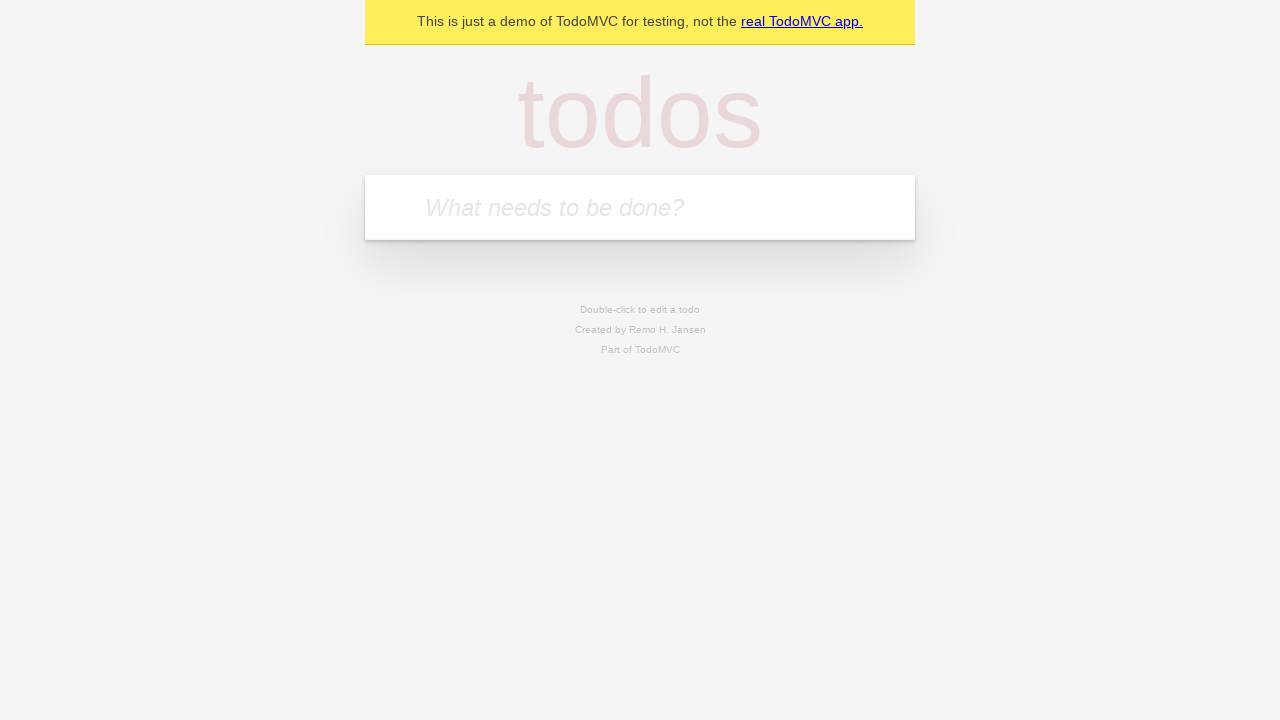

Filled first todo input with 'buy some cheese' on internal:attr=[placeholder="What needs to be done?"i]
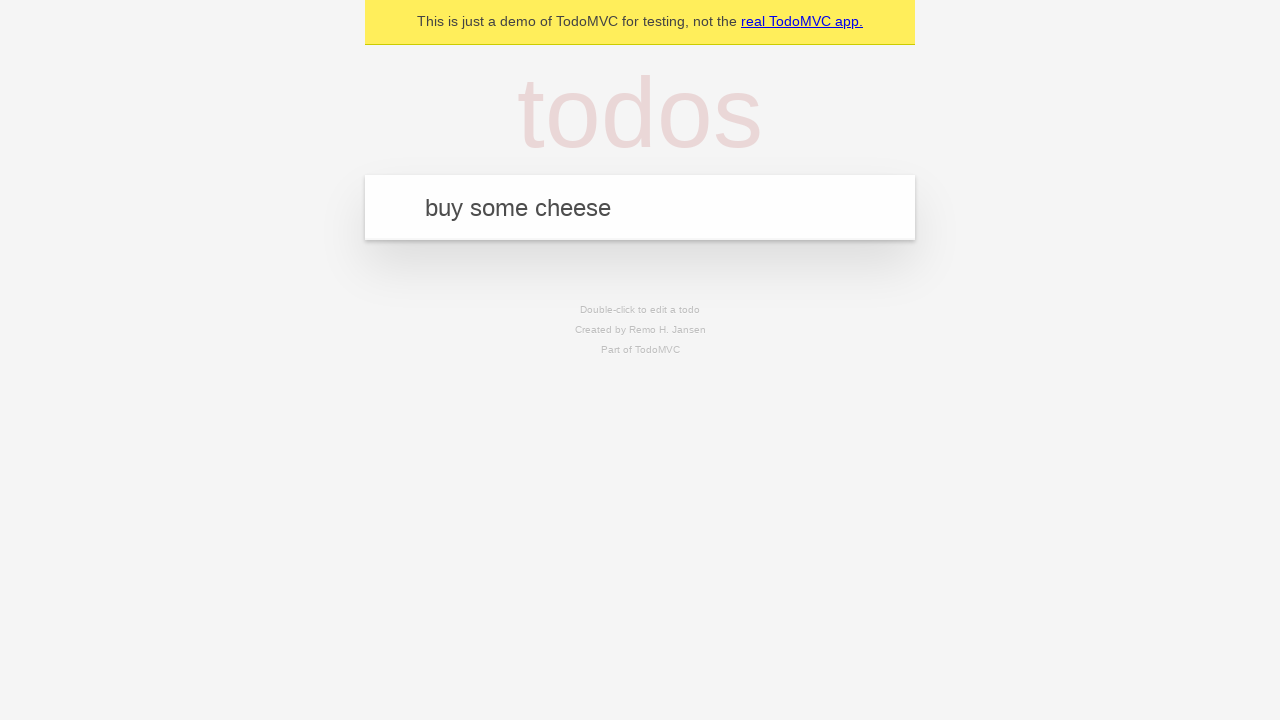

Pressed Enter to create first todo on internal:attr=[placeholder="What needs to be done?"i]
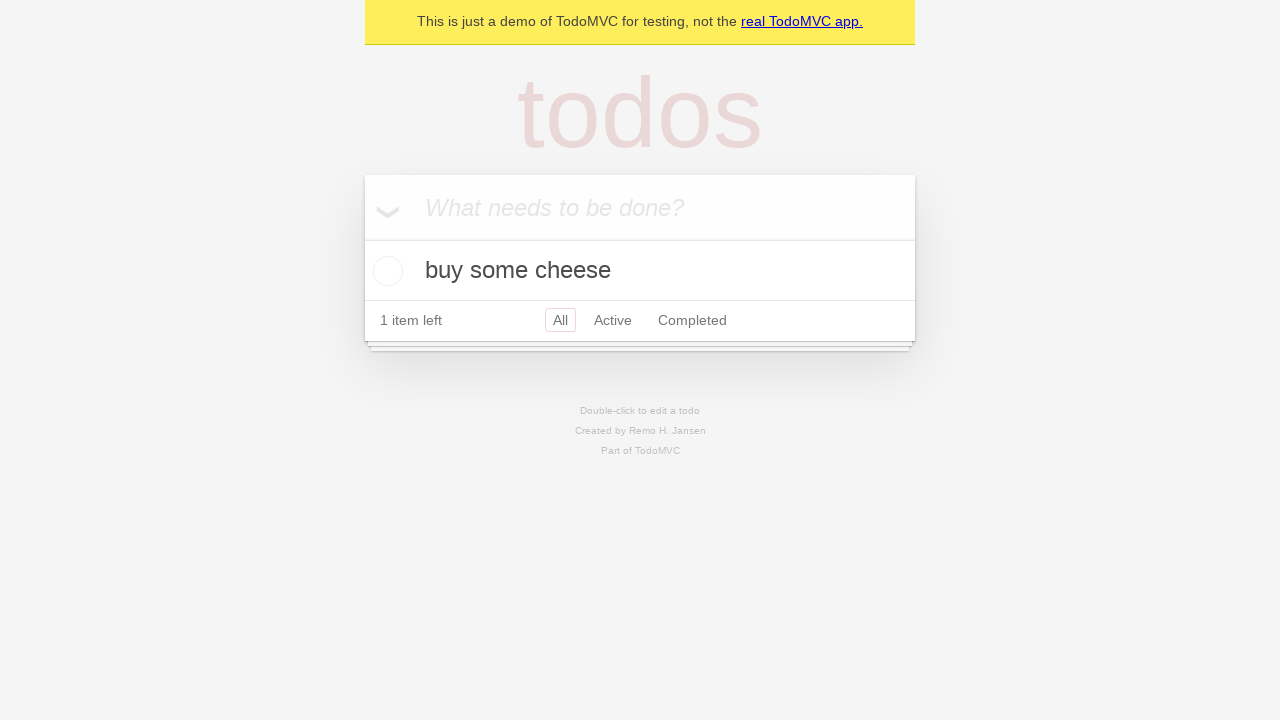

Filled second todo input with 'feed the cat' on internal:attr=[placeholder="What needs to be done?"i]
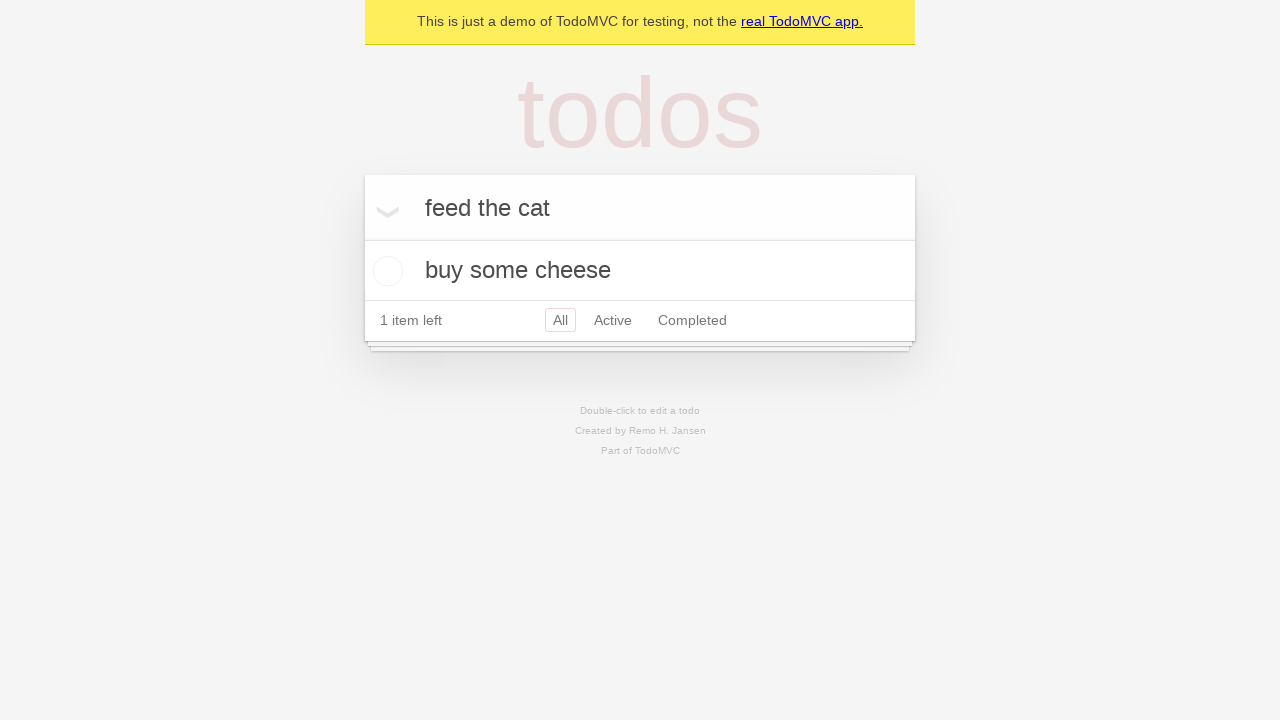

Pressed Enter to create second todo on internal:attr=[placeholder="What needs to be done?"i]
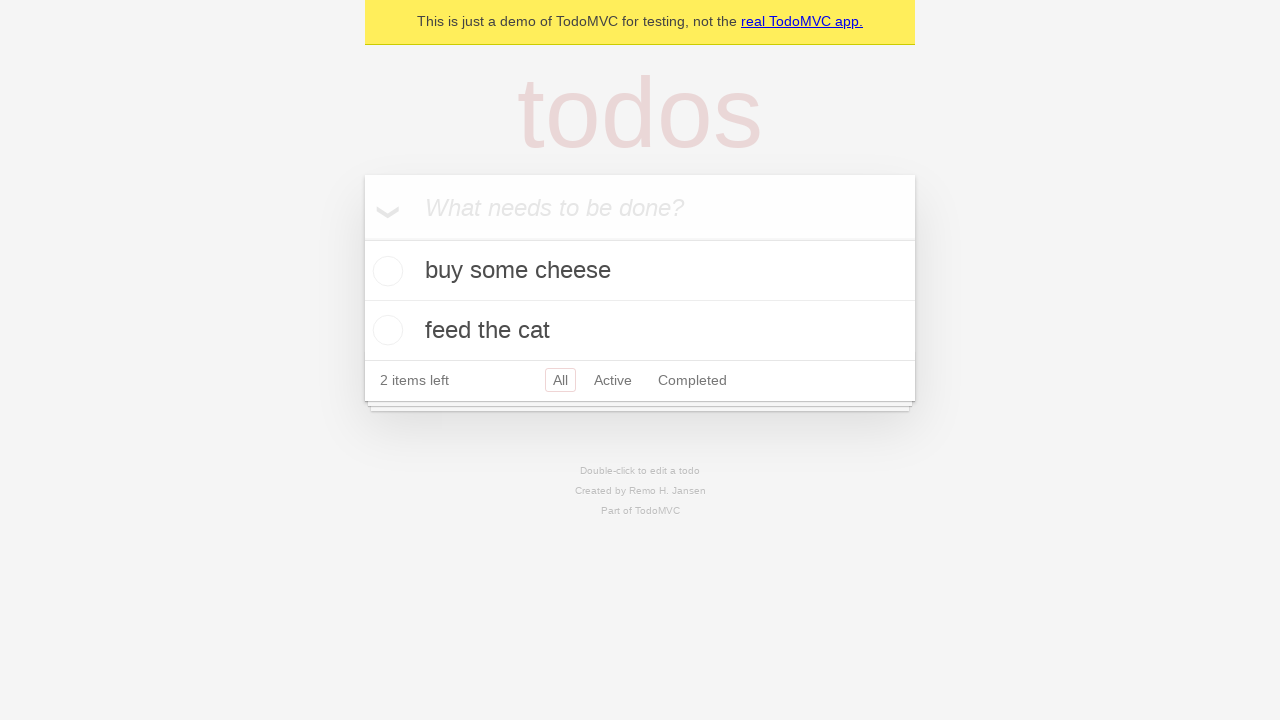

Filled third todo input with 'book a doctors appointment' on internal:attr=[placeholder="What needs to be done?"i]
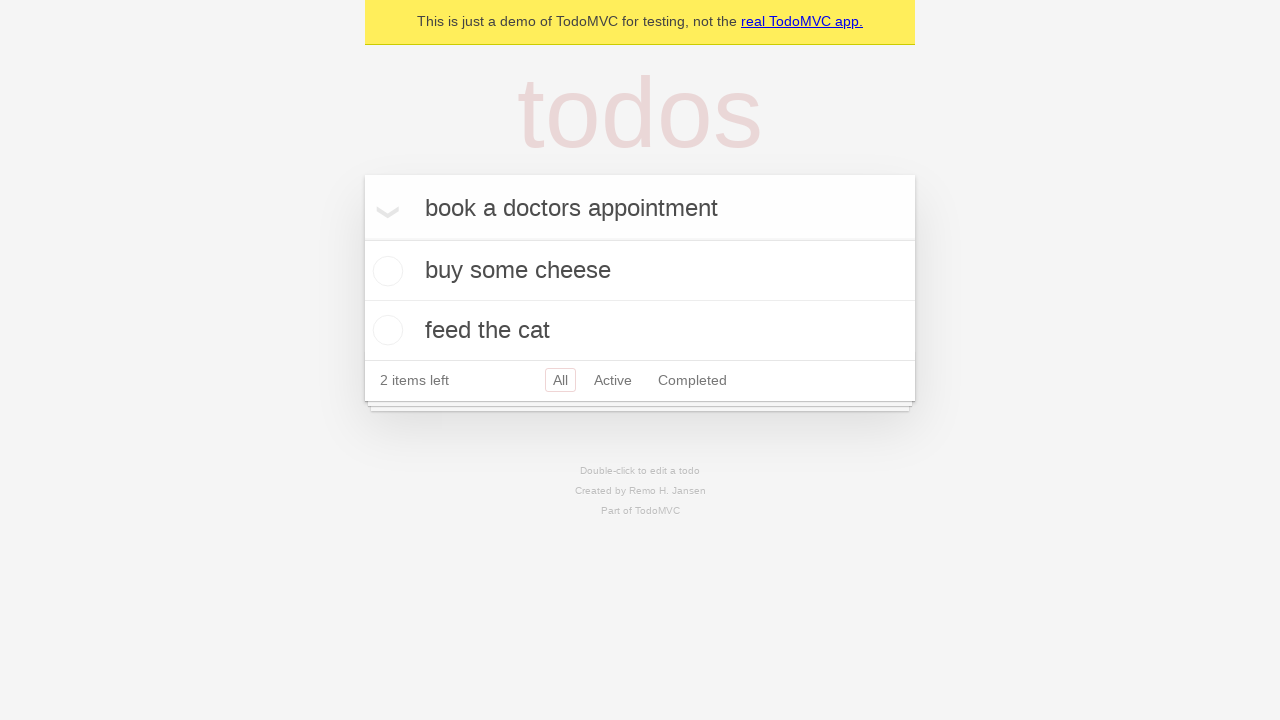

Pressed Enter to create third todo on internal:attr=[placeholder="What needs to be done?"i]
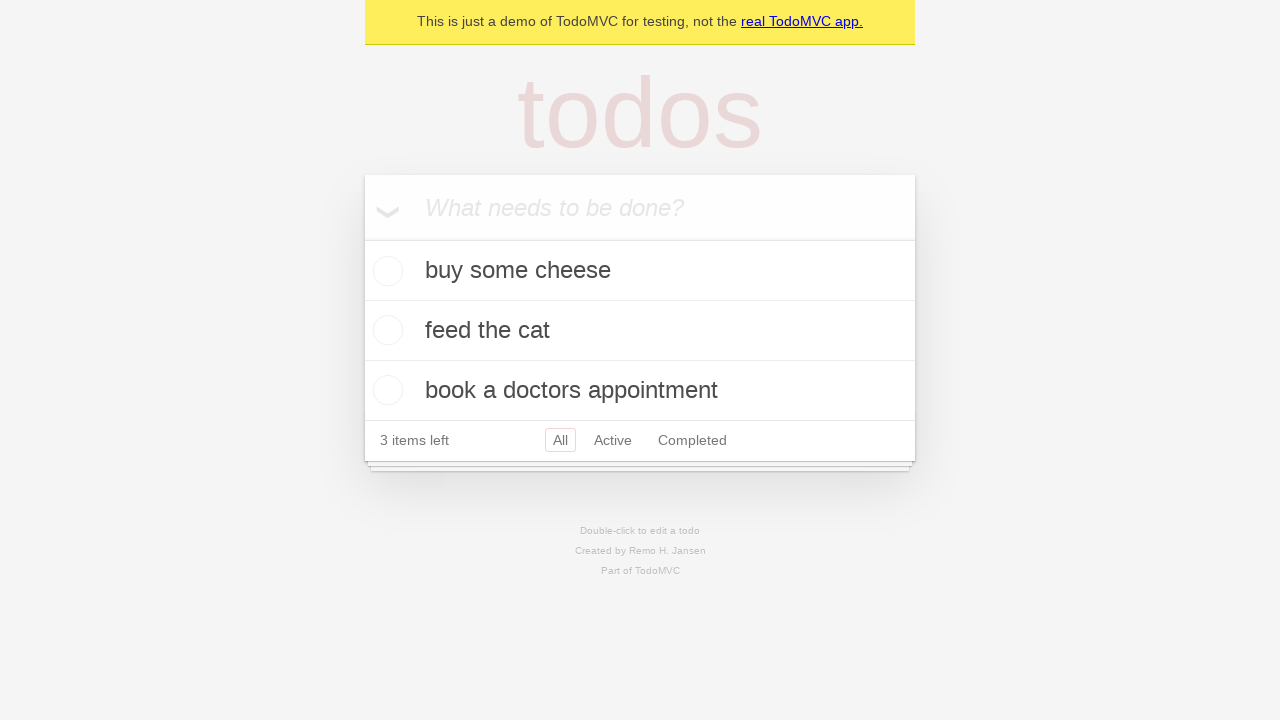

Checked 'Mark all as complete' checkbox at (362, 238) on internal:label="Mark all as complete"i
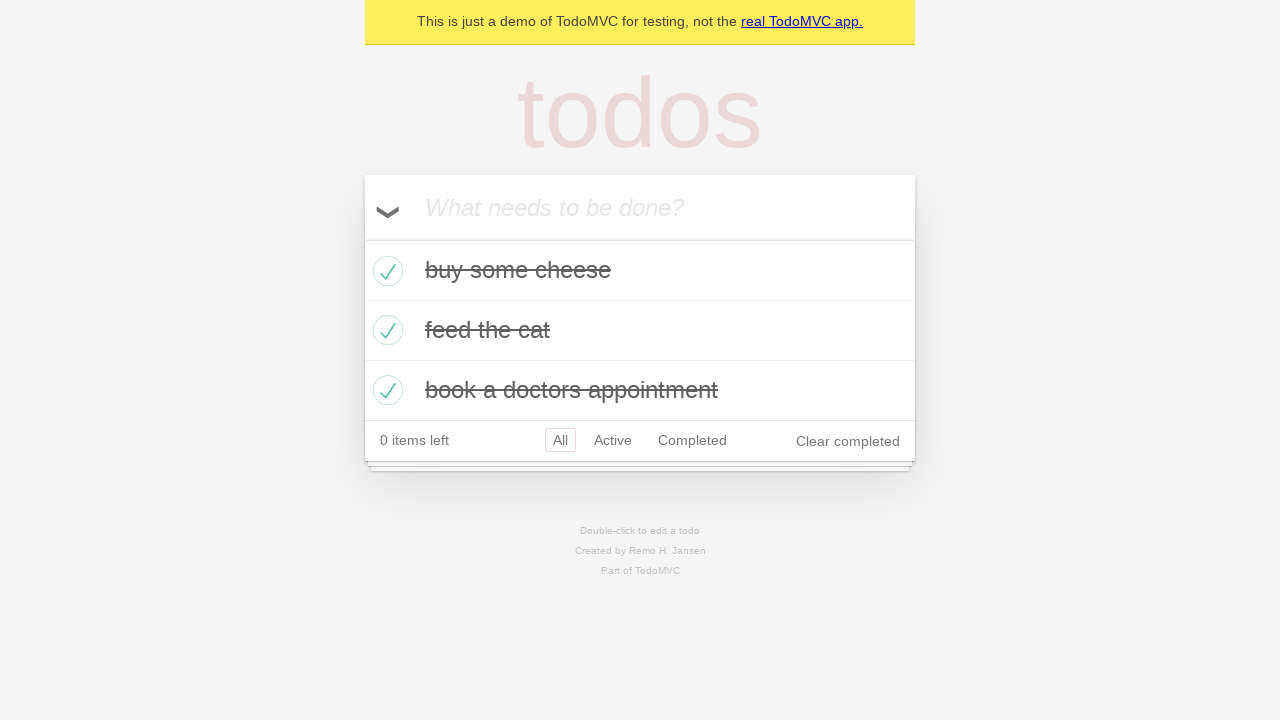

Verified 'Mark all as complete' checkbox is checked
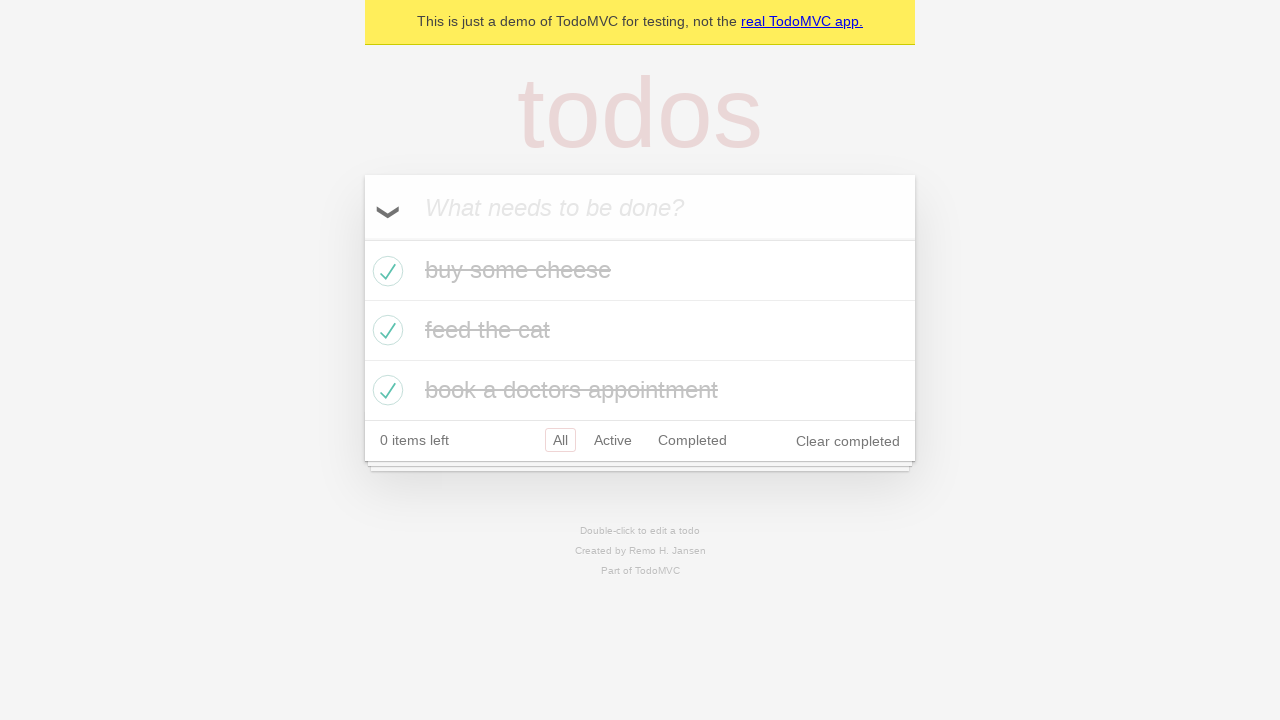

Unchecked the first todo item at (385, 271) on internal:testid=[data-testid="todo-item"s] >> nth=0 >> internal:role=checkbox
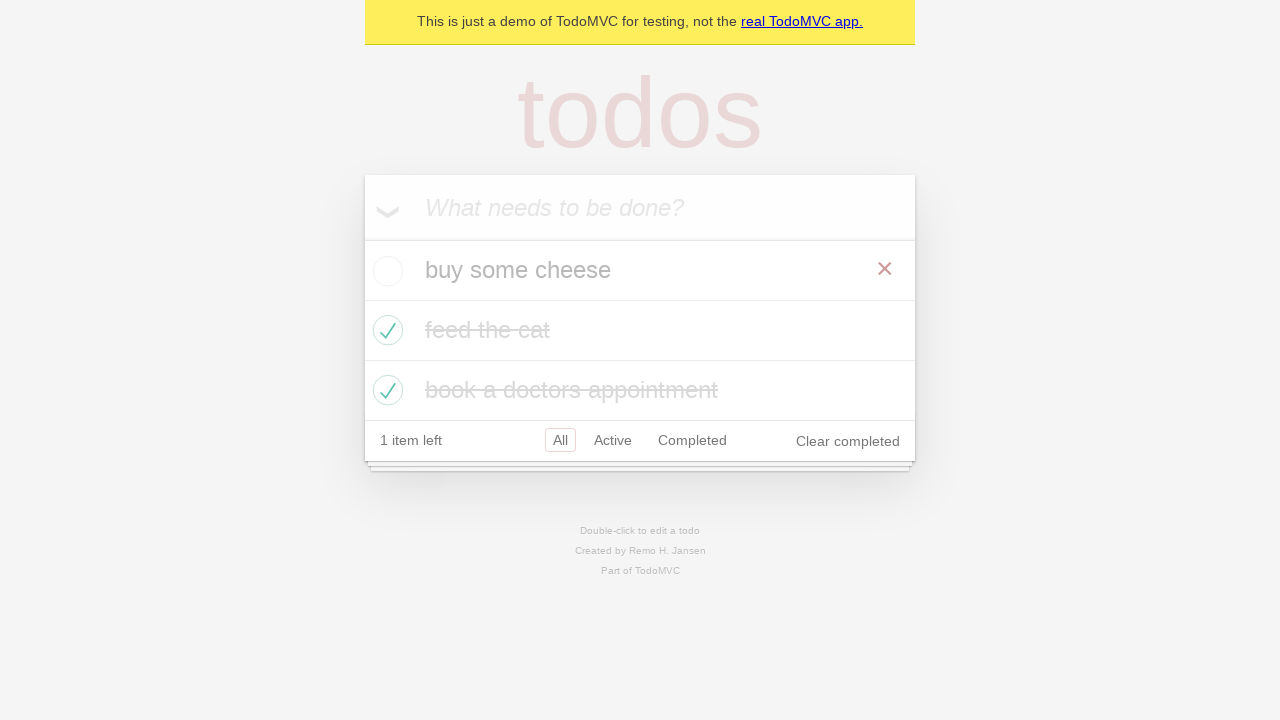

Verified 'Mark all as complete' checkbox is unchecked after unchecking first todo
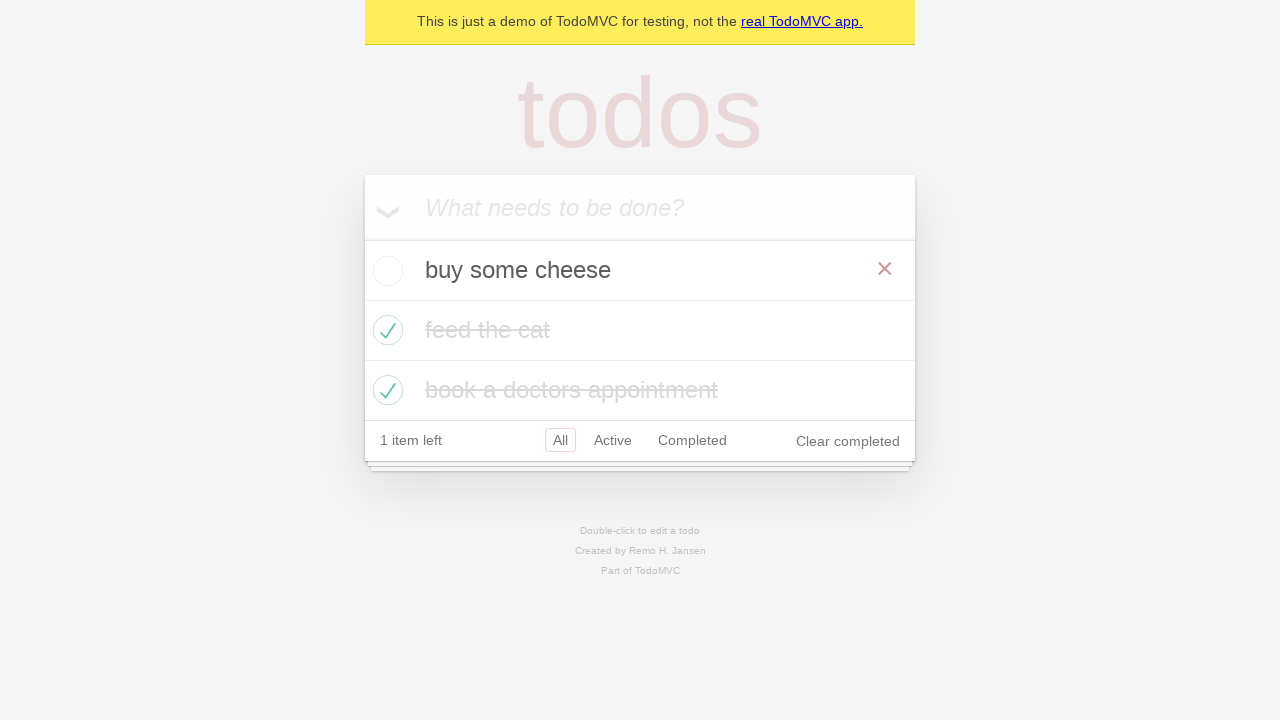

Checked the first todo item again at (385, 271) on internal:testid=[data-testid="todo-item"s] >> nth=0 >> internal:role=checkbox
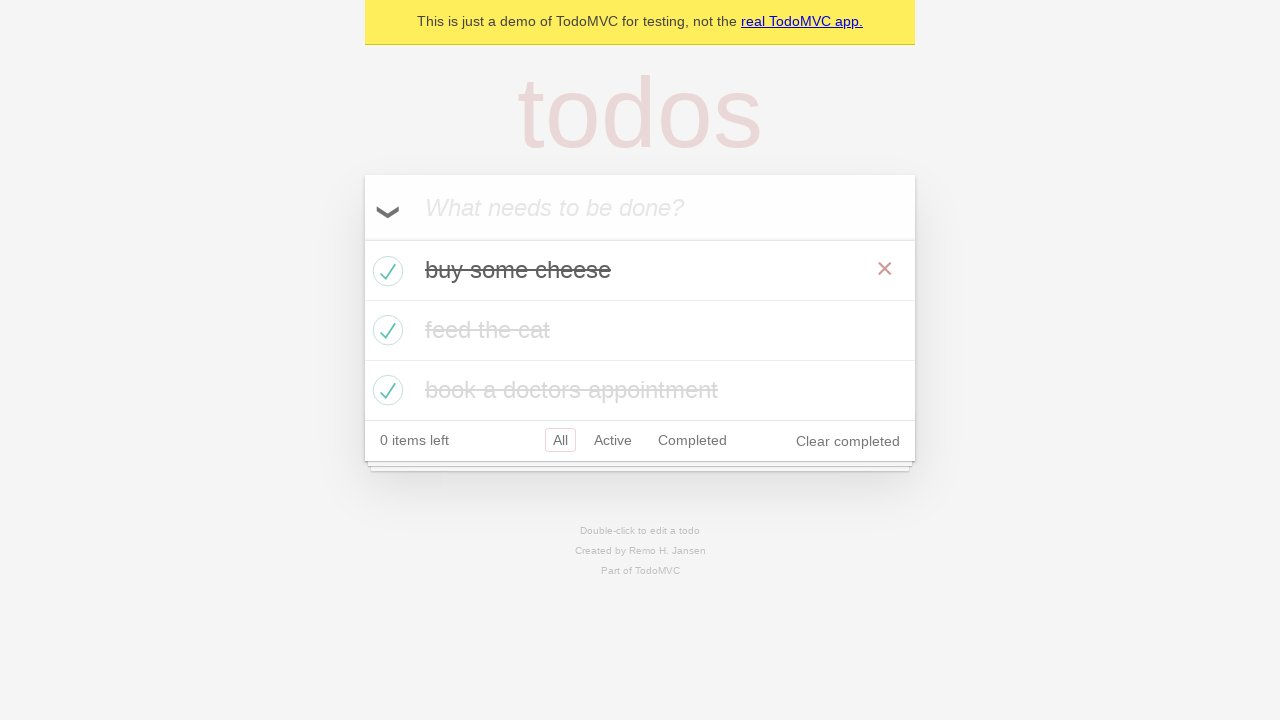

Verified 'Mark all as complete' checkbox is checked again after checking first todo
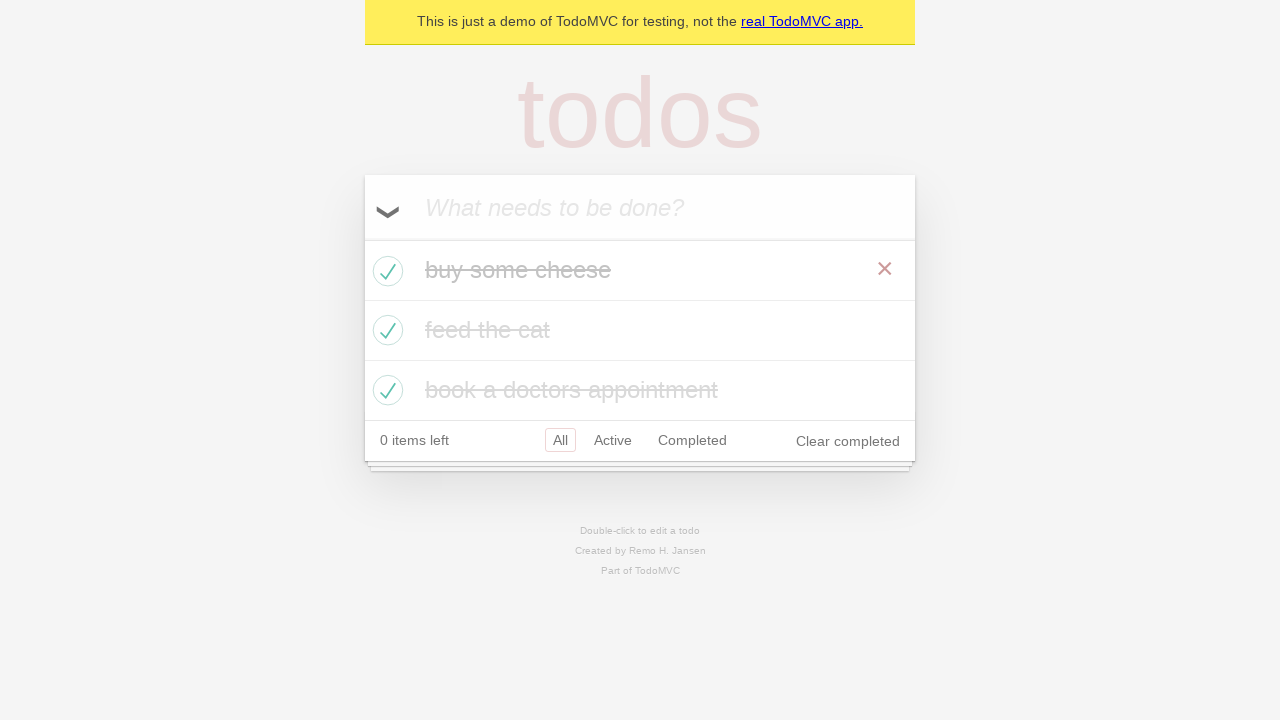

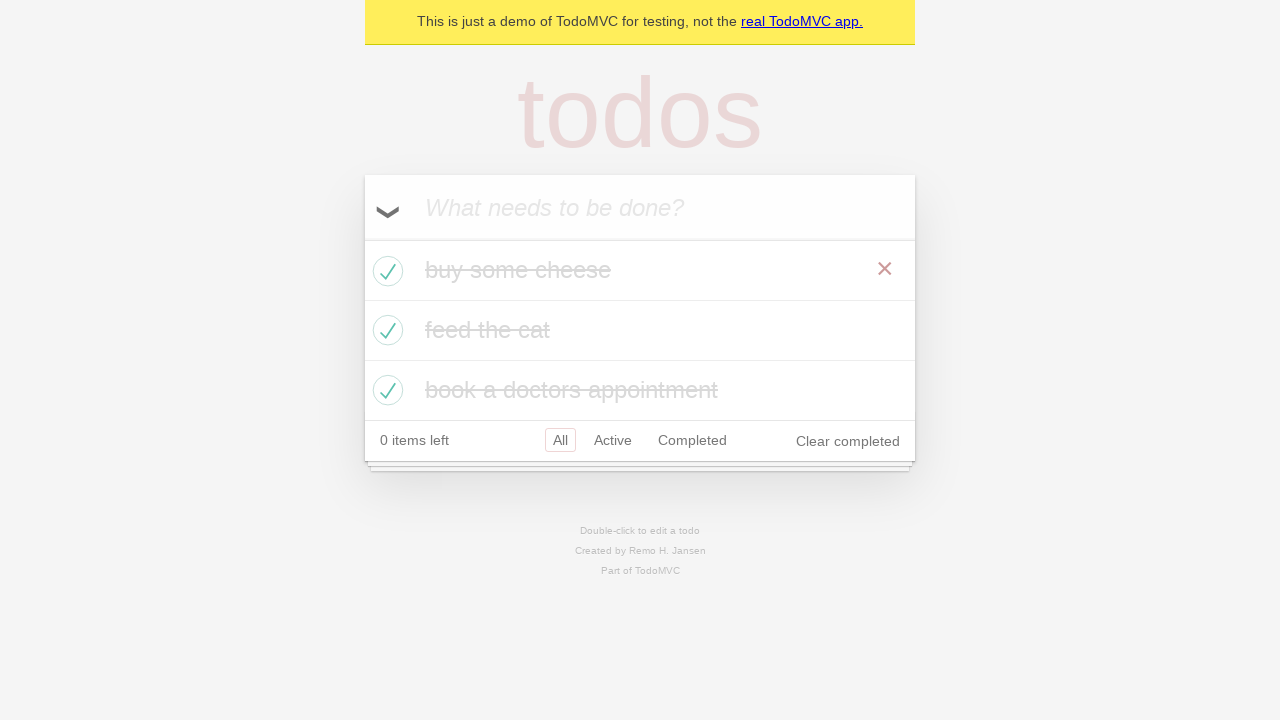